Tests the Kayak hotels page by verifying that the location search input box (wherebox) is visible on the page.

Starting URL: https://www.kayak.com/hotels

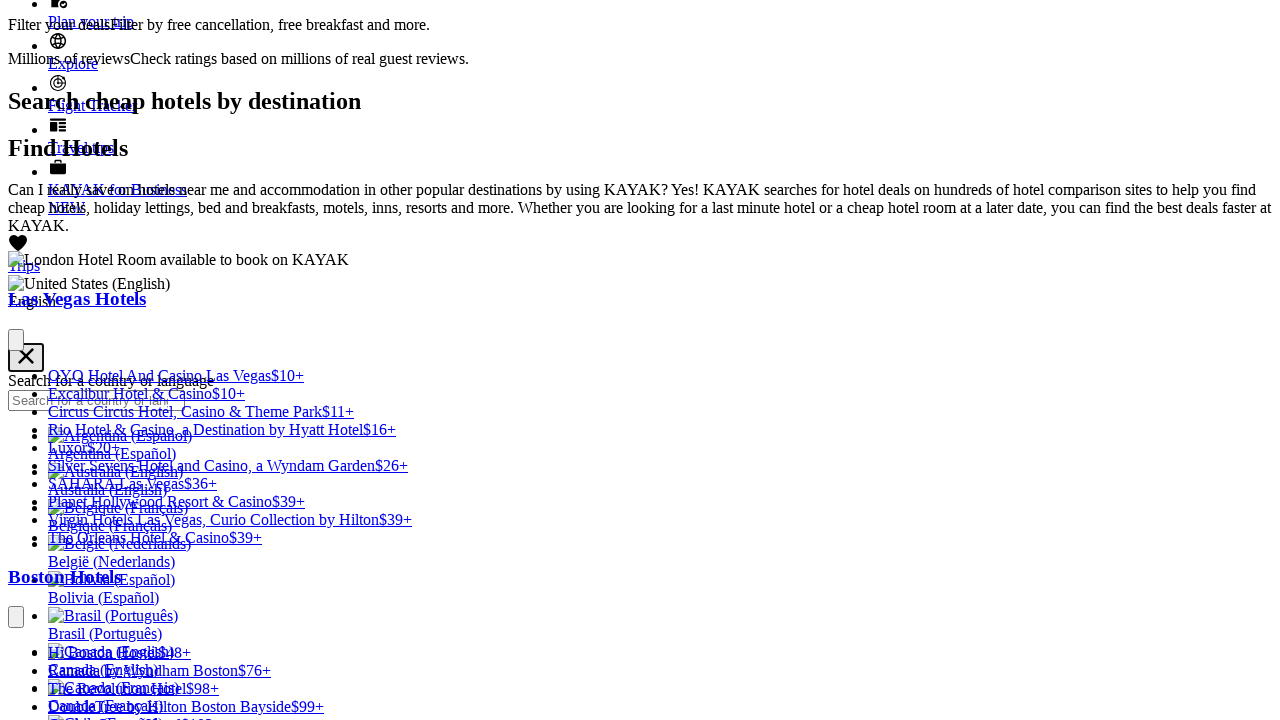

Waited for wherebox location search input to become visible
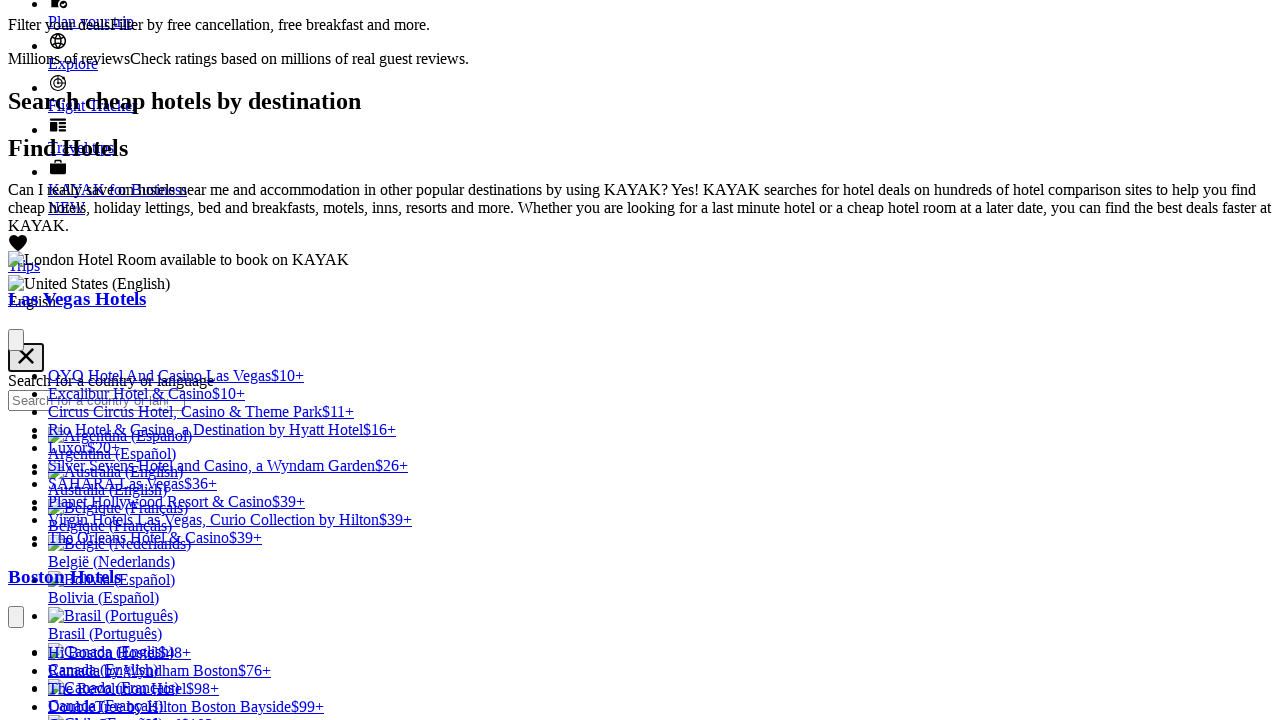

Verified wherebox location search input is visible on Kayak hotels page
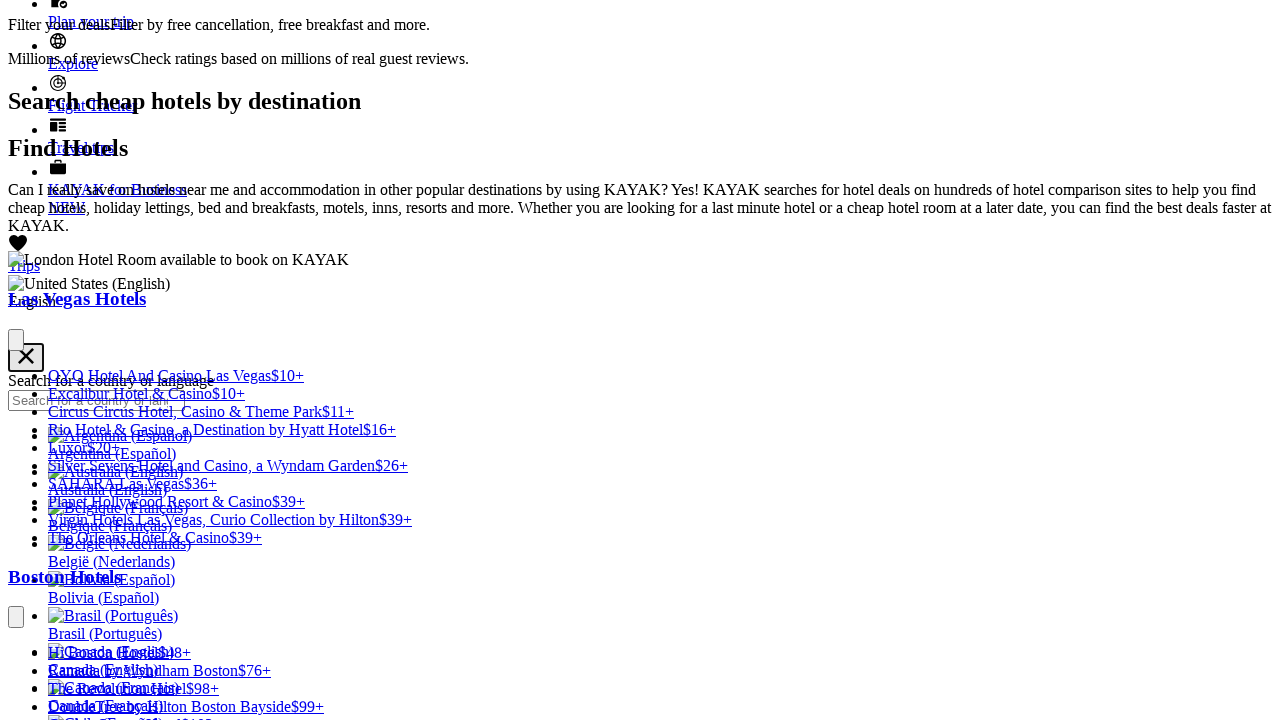

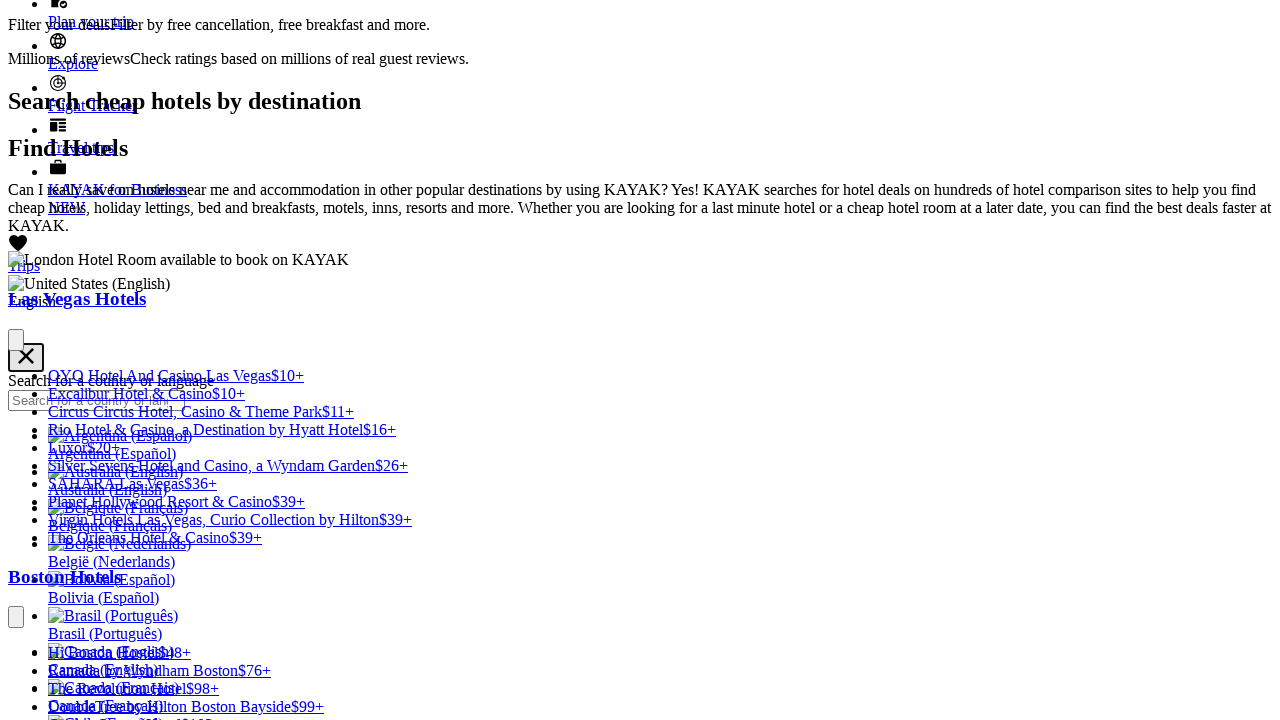